Tests clearing the complete state of all items by checking and unchecking the toggle-all checkbox

Starting URL: https://demo.playwright.dev/todomvc

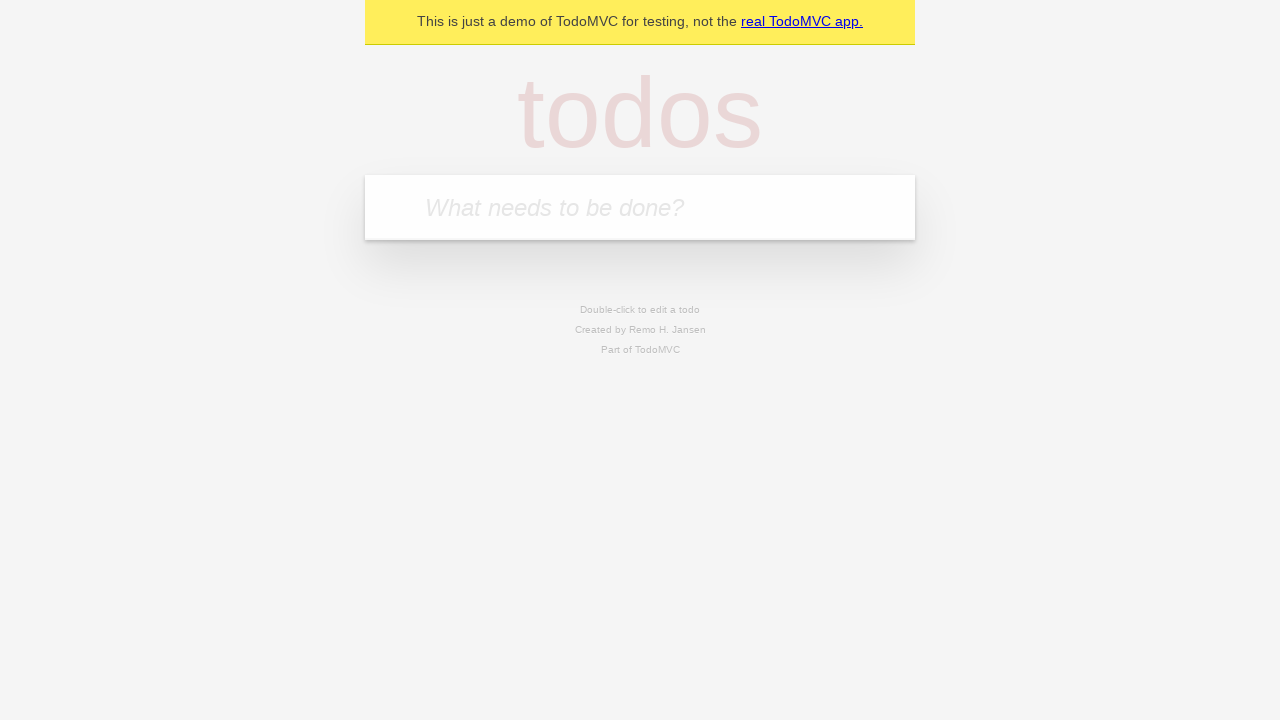

Filled input field with 'buy some cheese' on internal:attr=[placeholder="What needs to be done?"i]
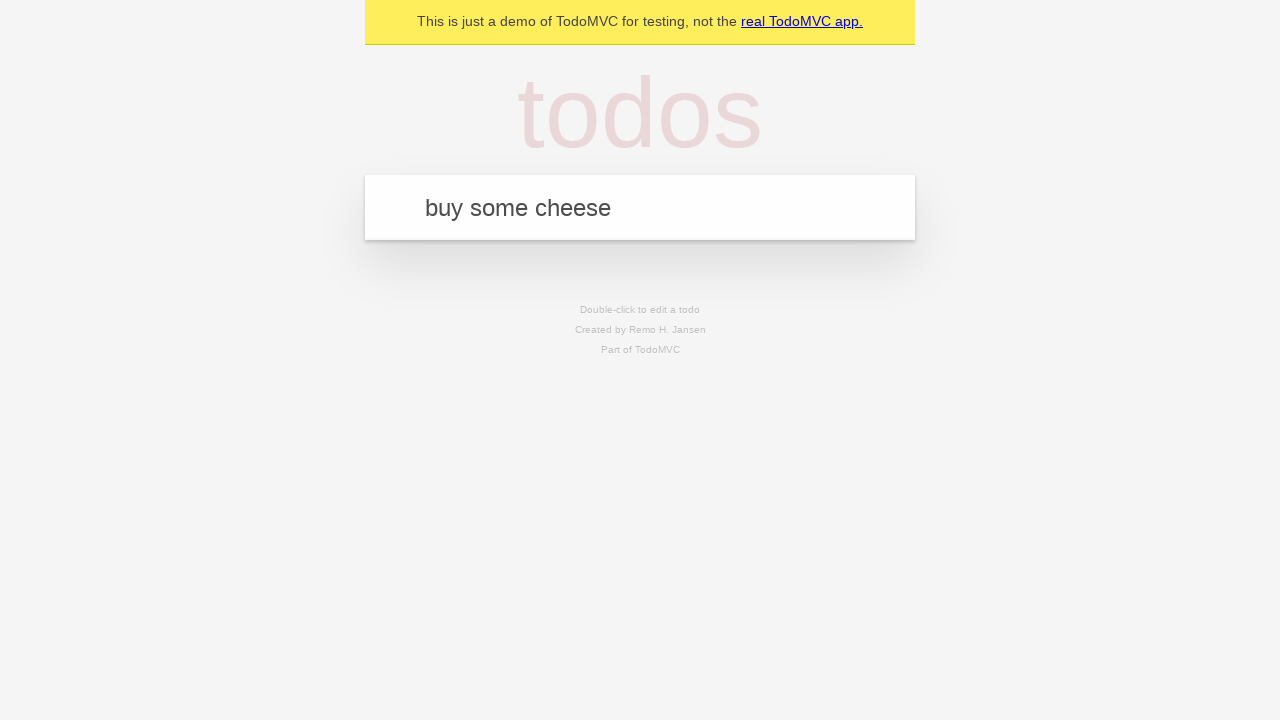

Pressed Enter to add first todo item on internal:attr=[placeholder="What needs to be done?"i]
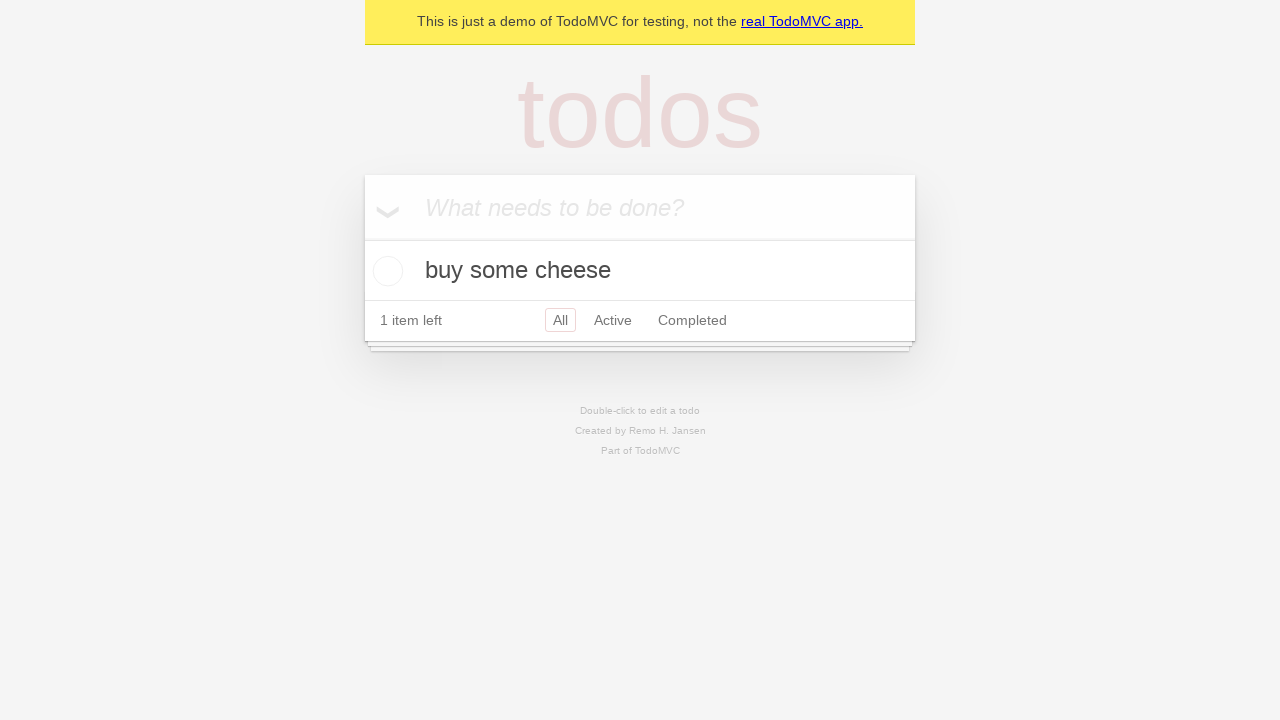

Filled input field with 'feed the cat' on internal:attr=[placeholder="What needs to be done?"i]
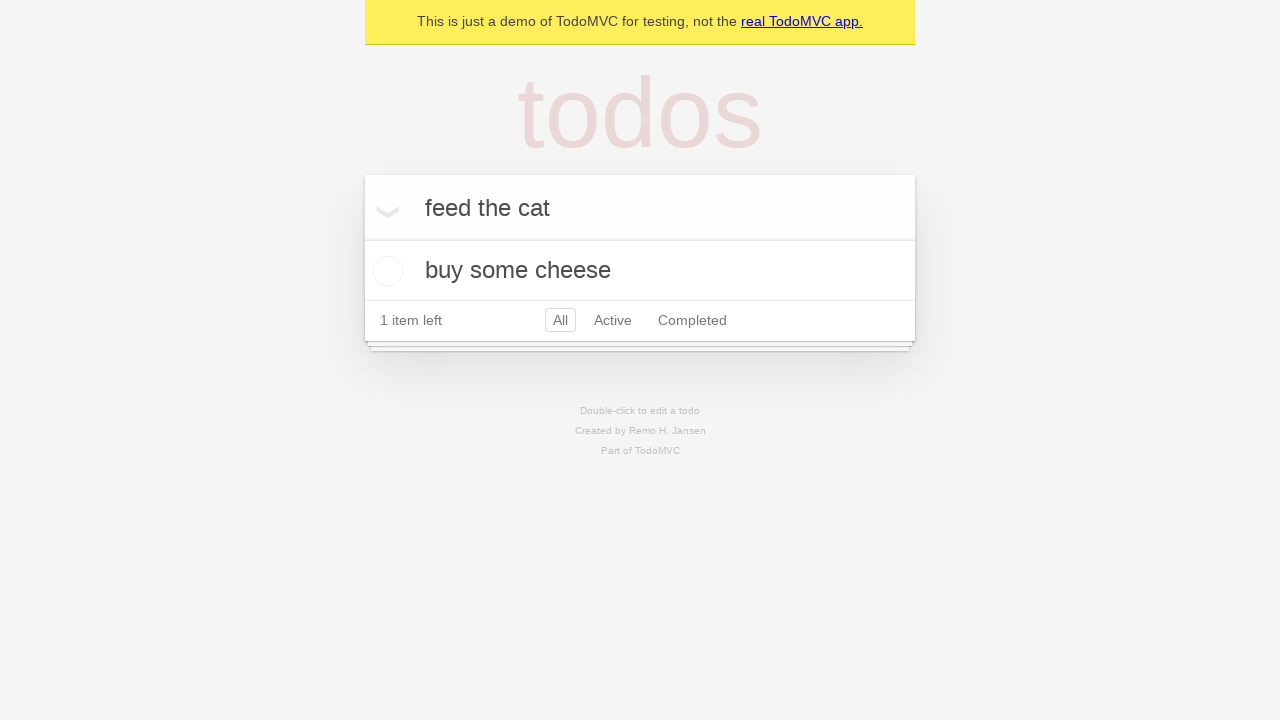

Pressed Enter to add second todo item on internal:attr=[placeholder="What needs to be done?"i]
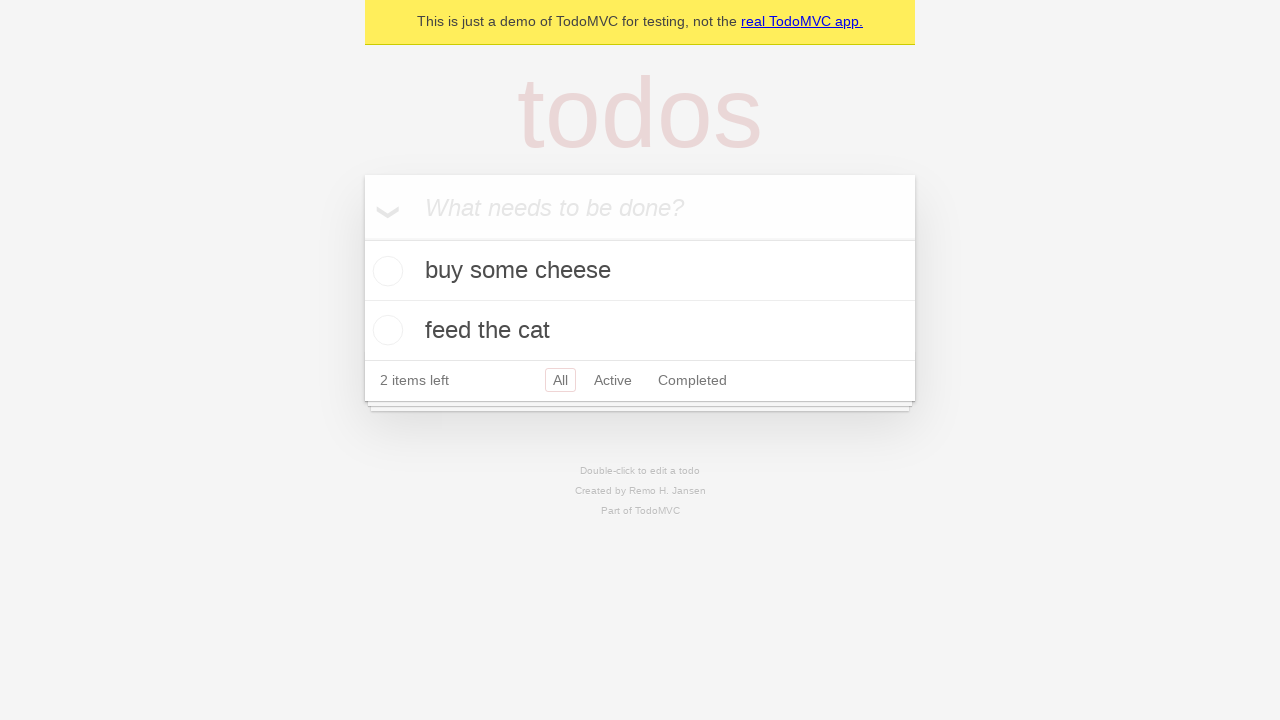

Filled input field with 'book a doctors appointment' on internal:attr=[placeholder="What needs to be done?"i]
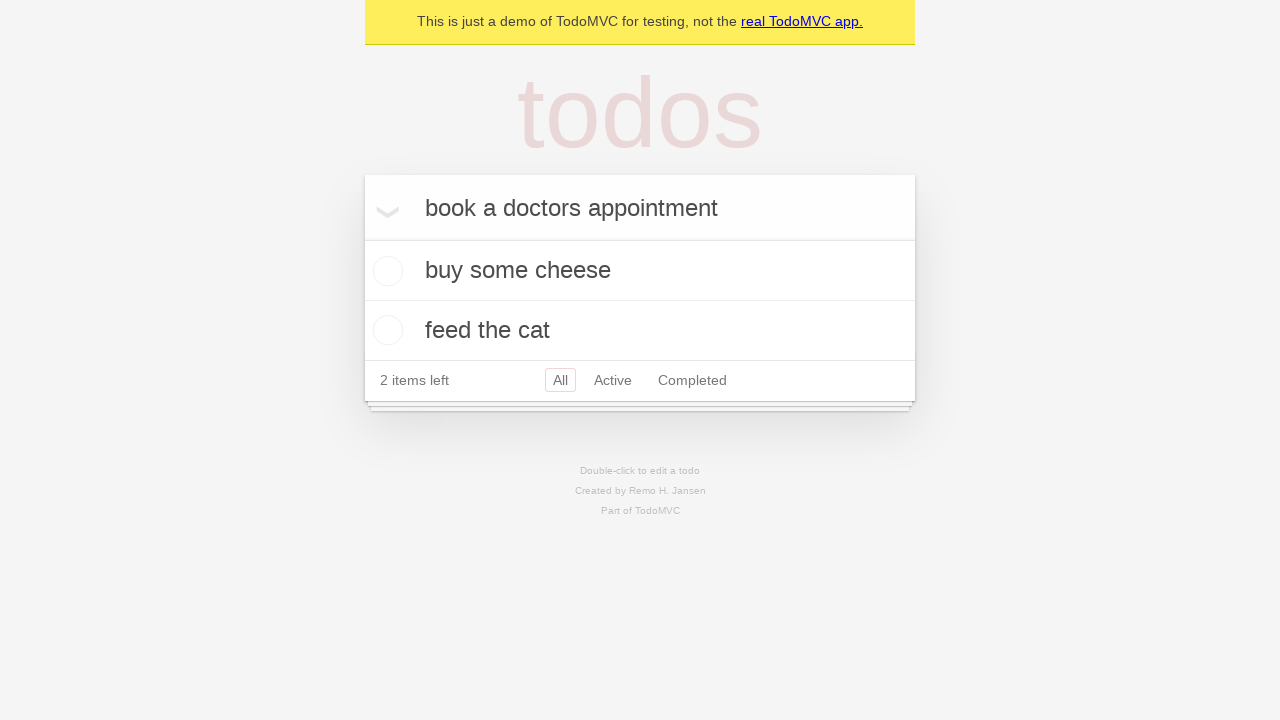

Pressed Enter to add third todo item on internal:attr=[placeholder="What needs to be done?"i]
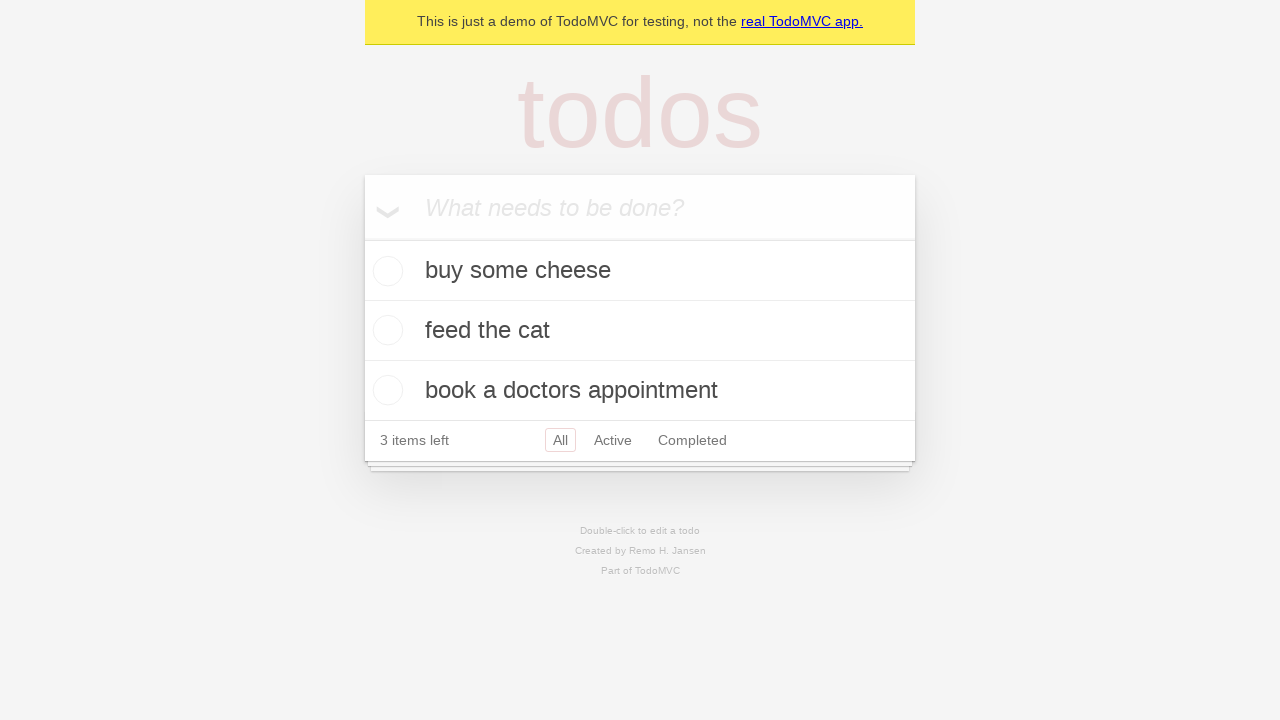

Clicked toggle-all checkbox to mark all todos as complete at (362, 238) on internal:label="Mark all as complete"i
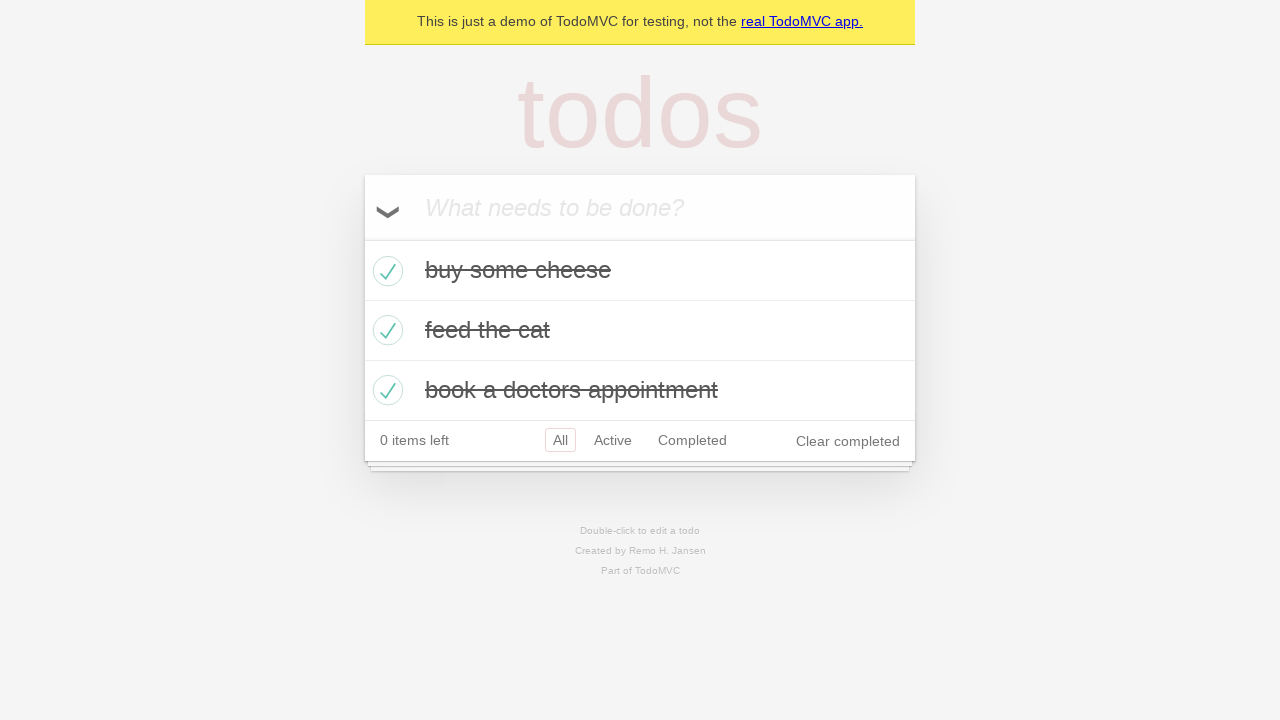

Clicked toggle-all checkbox to uncheck all todos and clear complete state at (362, 238) on internal:label="Mark all as complete"i
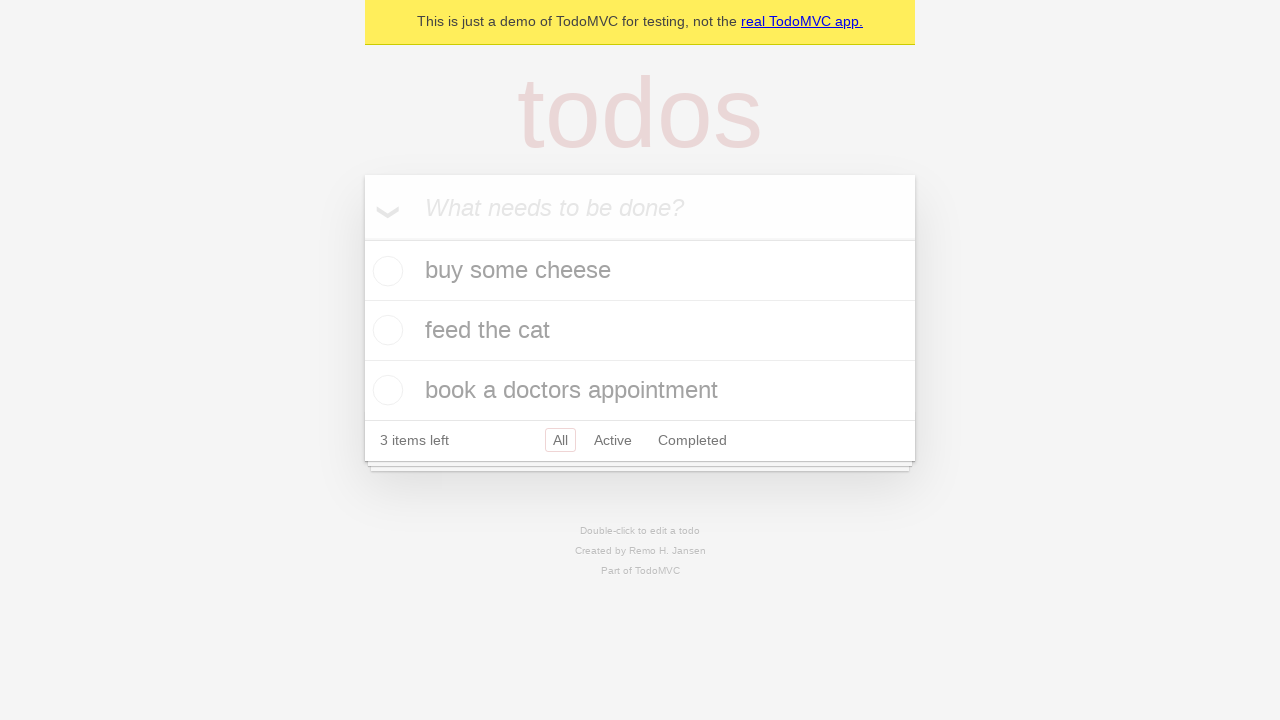

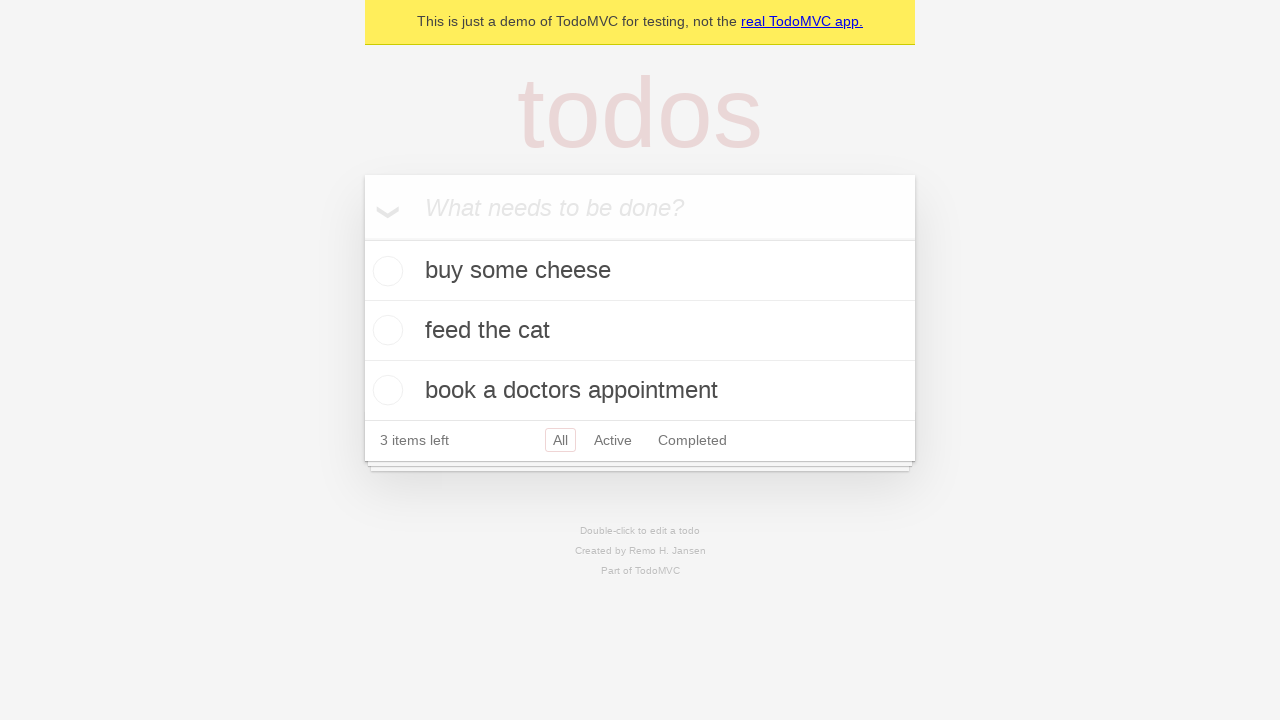